Navigates to a section on louna.ru website and verifies specific content is displayed

Starting URL: https://louna.ru/

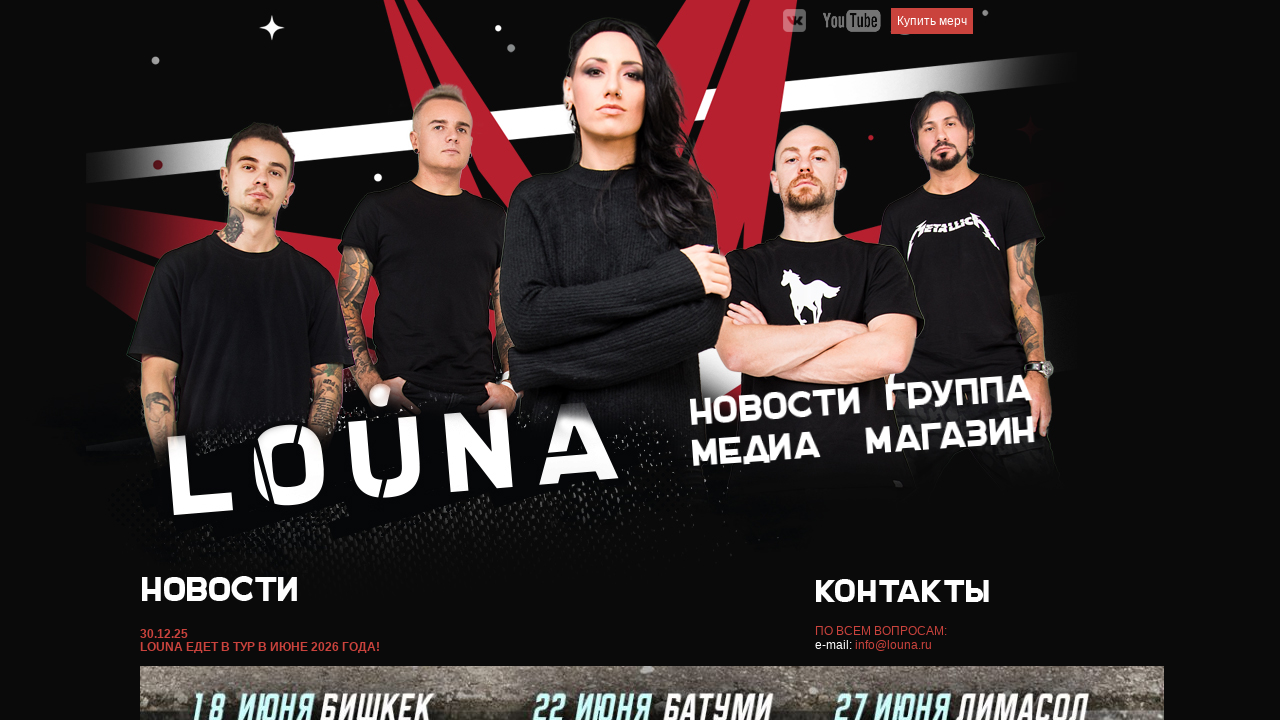

Clicked on menu link to navigate to Pochekirya section at (959, 396) on xpath=//div[@id='menu']/a[2]/img
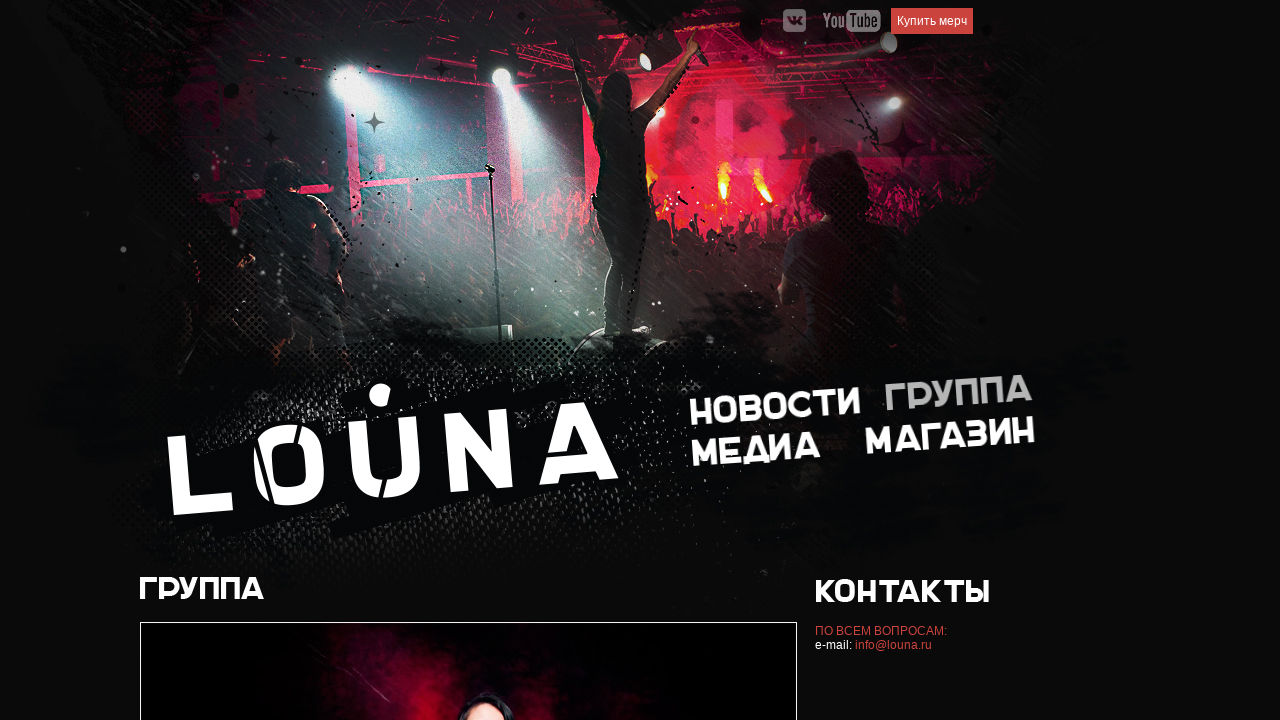

Pochekirya section content loaded successfully
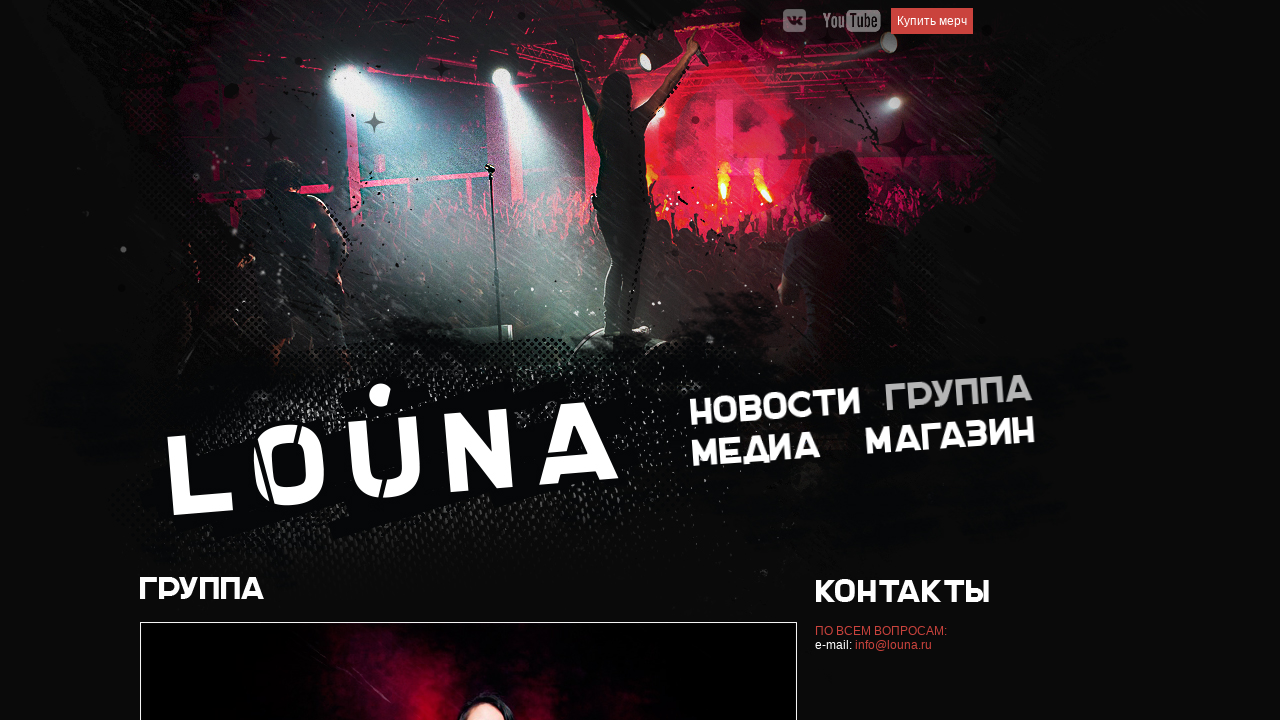

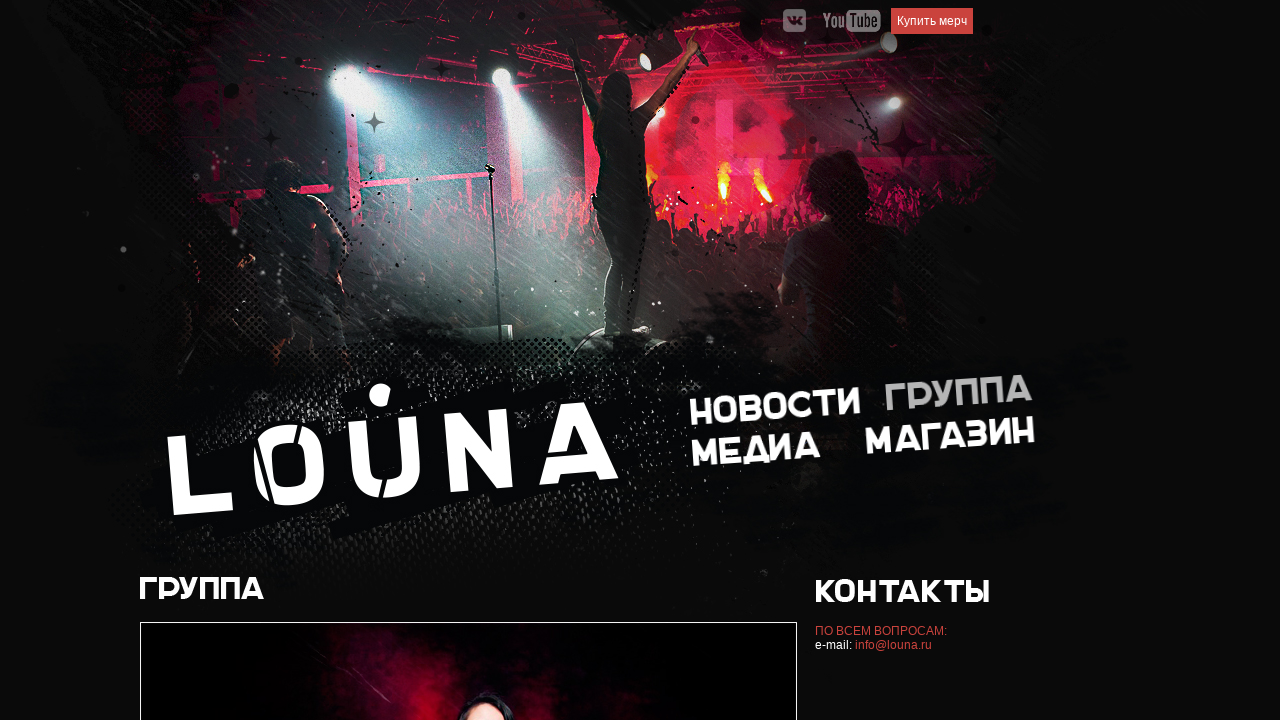